Tests handling of a simple alert popup by clicking the alert button and accepting the alert

Starting URL: https://demoqa.com/alerts

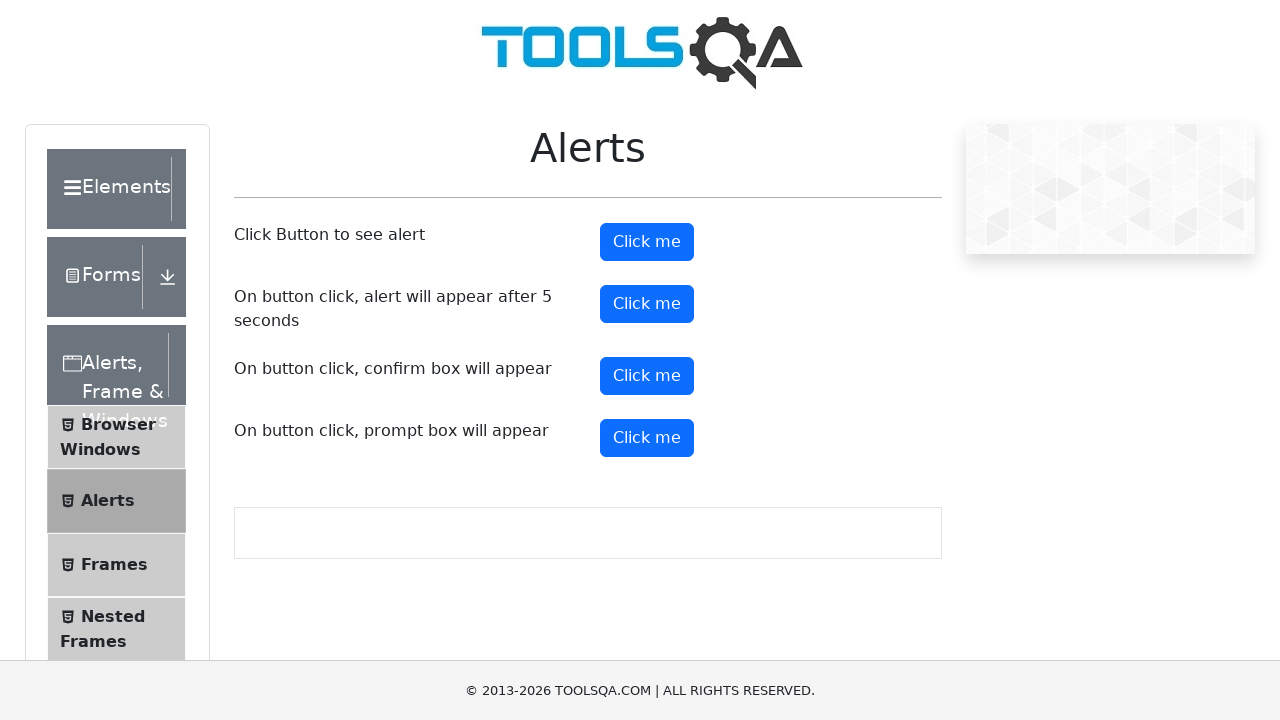

Clicked alert button to trigger the alert popup at (647, 242) on button#alertButton
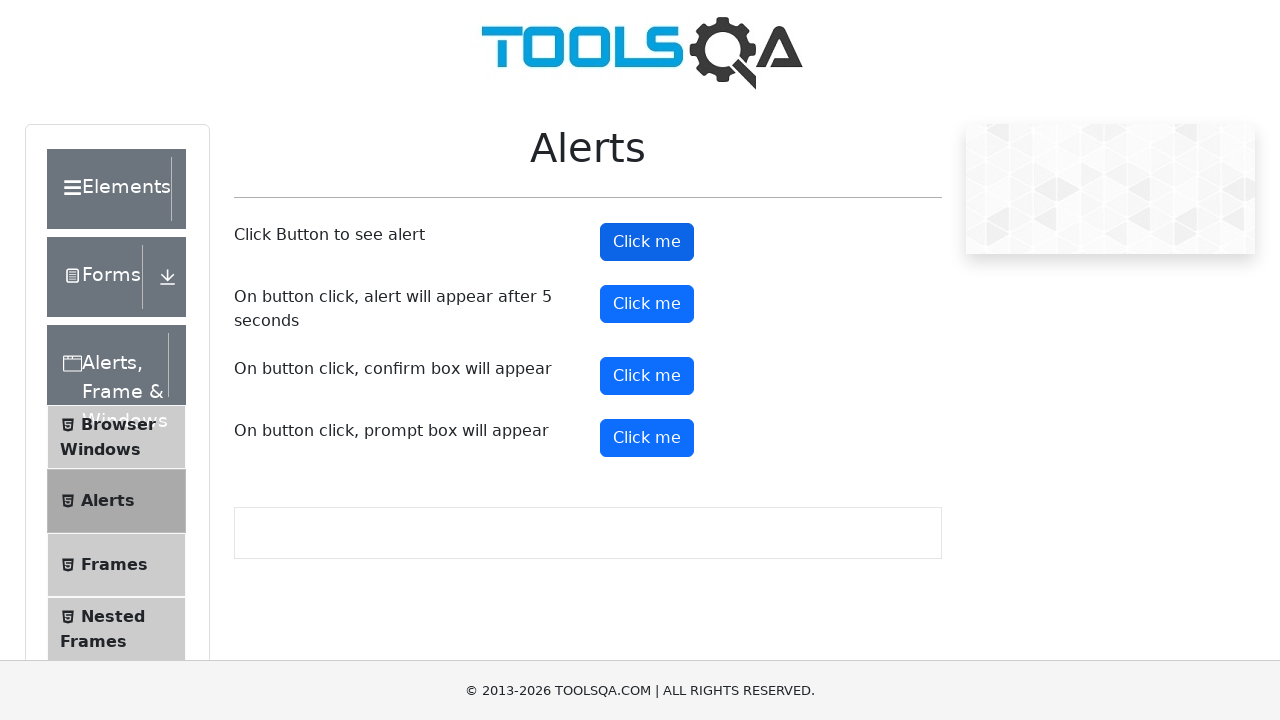

Set up dialog handler and accepted the alert
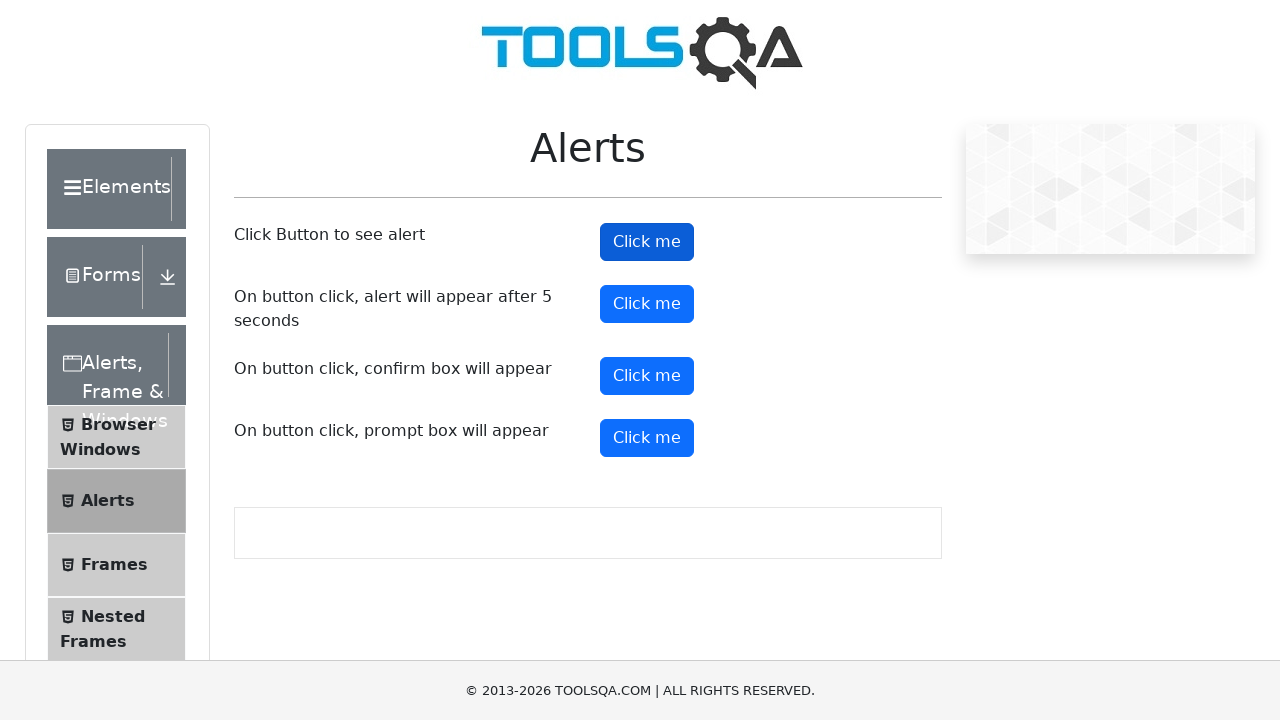

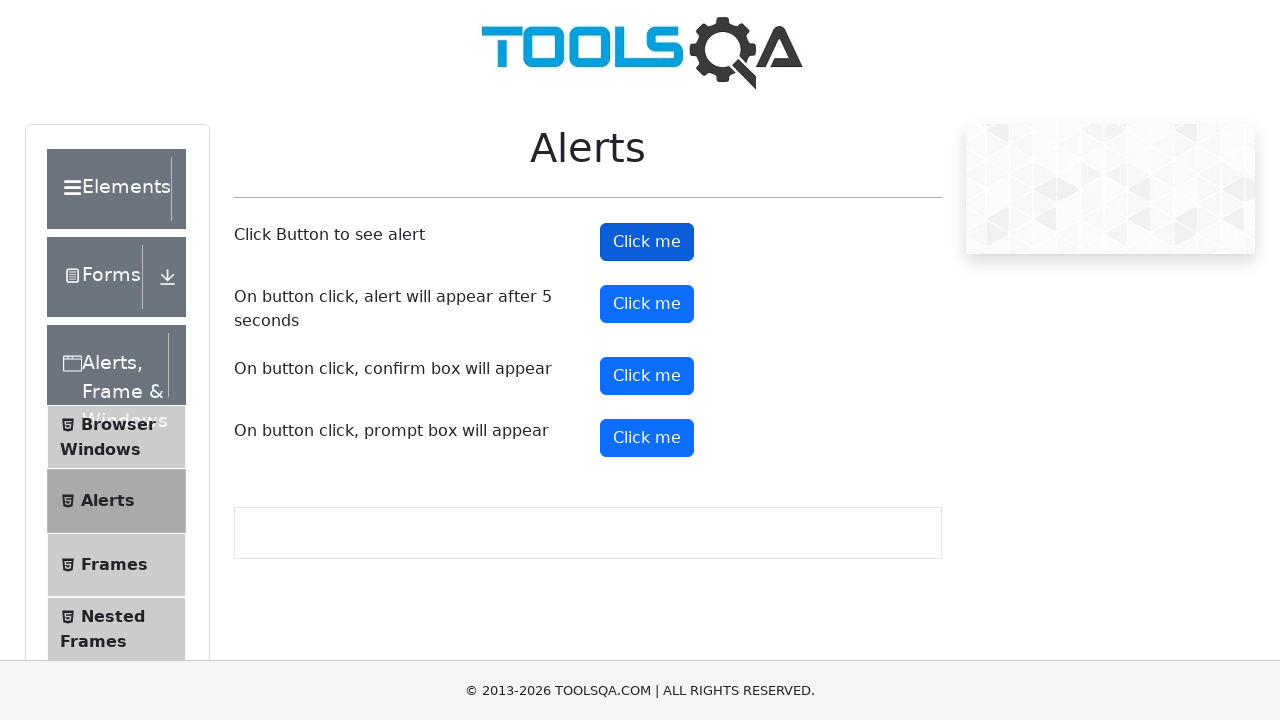